Tests right-click context menu functionality by performing a right-click on a designated area, verifying the alert text, dismissing the alert, clicking a link that opens in a new window, and verifying content on the new page.

Starting URL: https://the-internet.herokuapp.com/context_menu

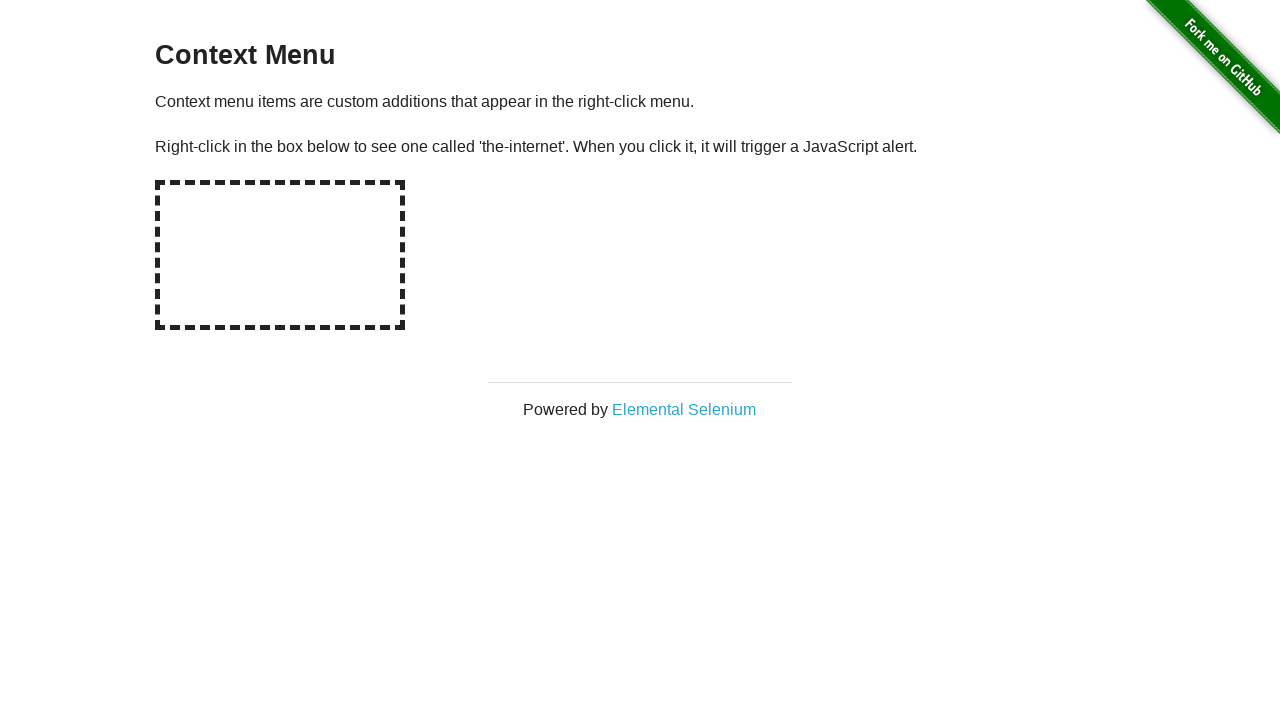

Navigated to context menu test page
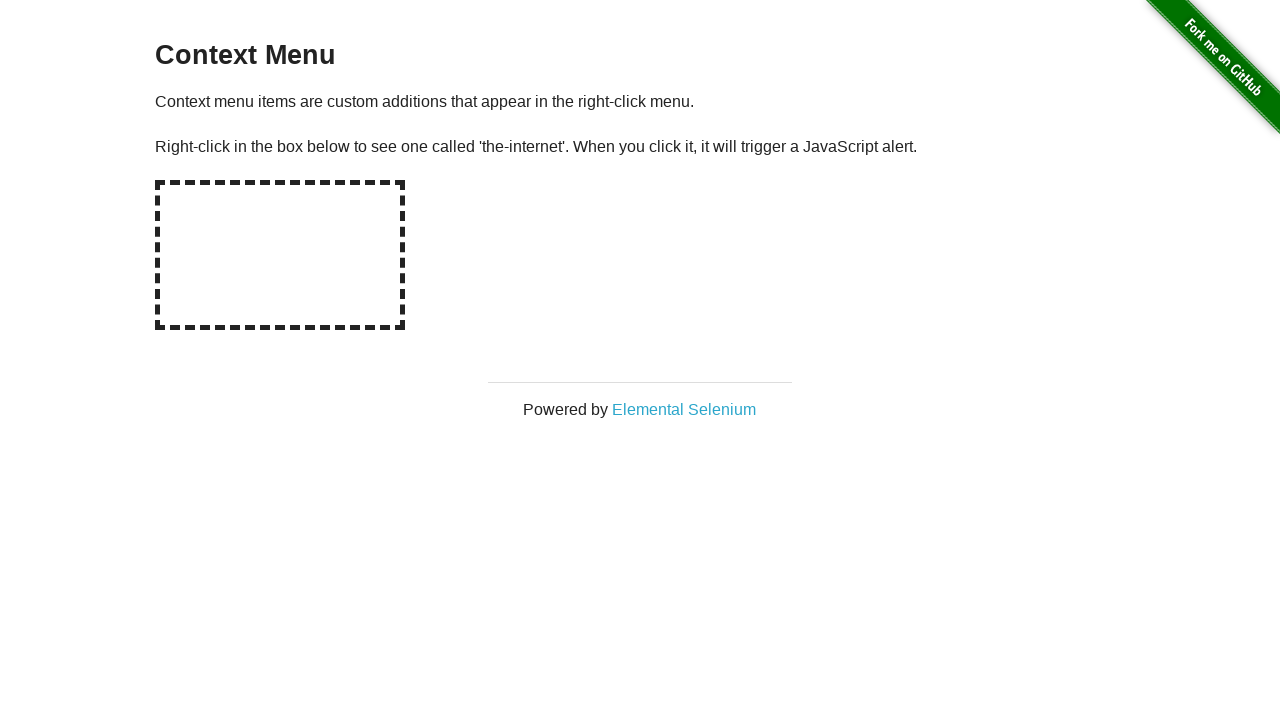

Right-clicked on hot-spot area to trigger context menu at (280, 255) on #hot-spot
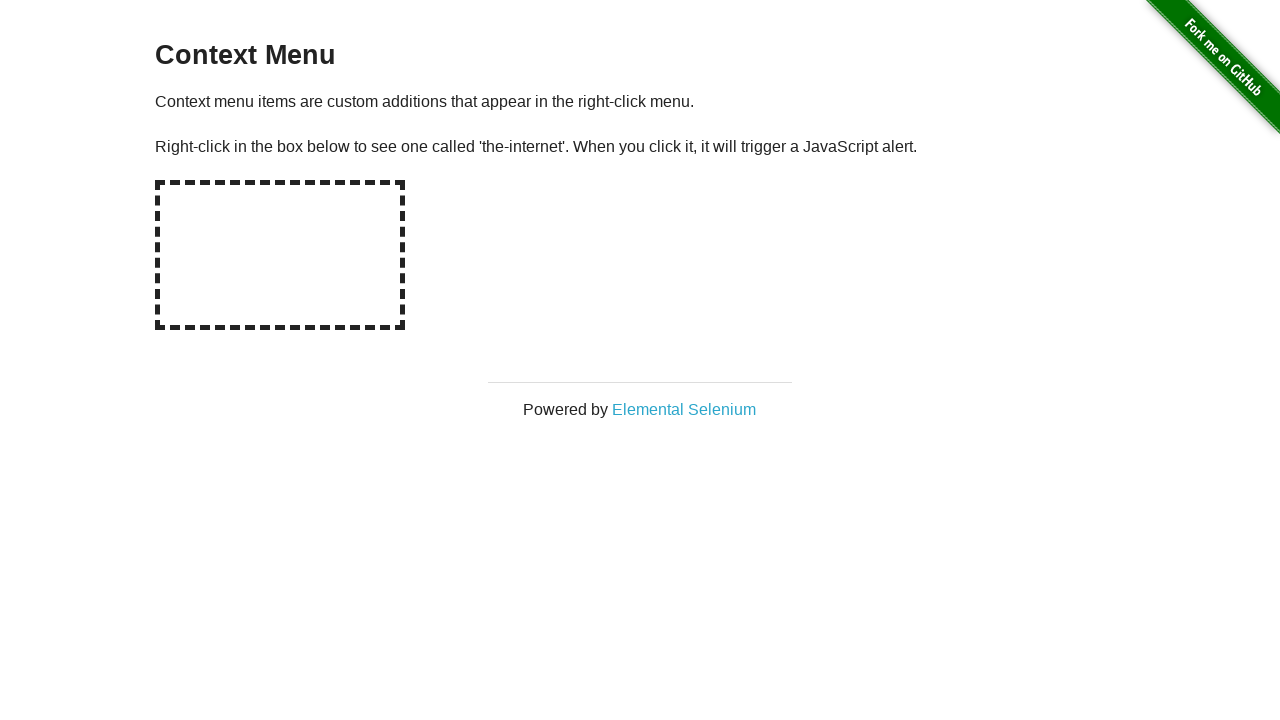

Waited for alert dialog to be processed
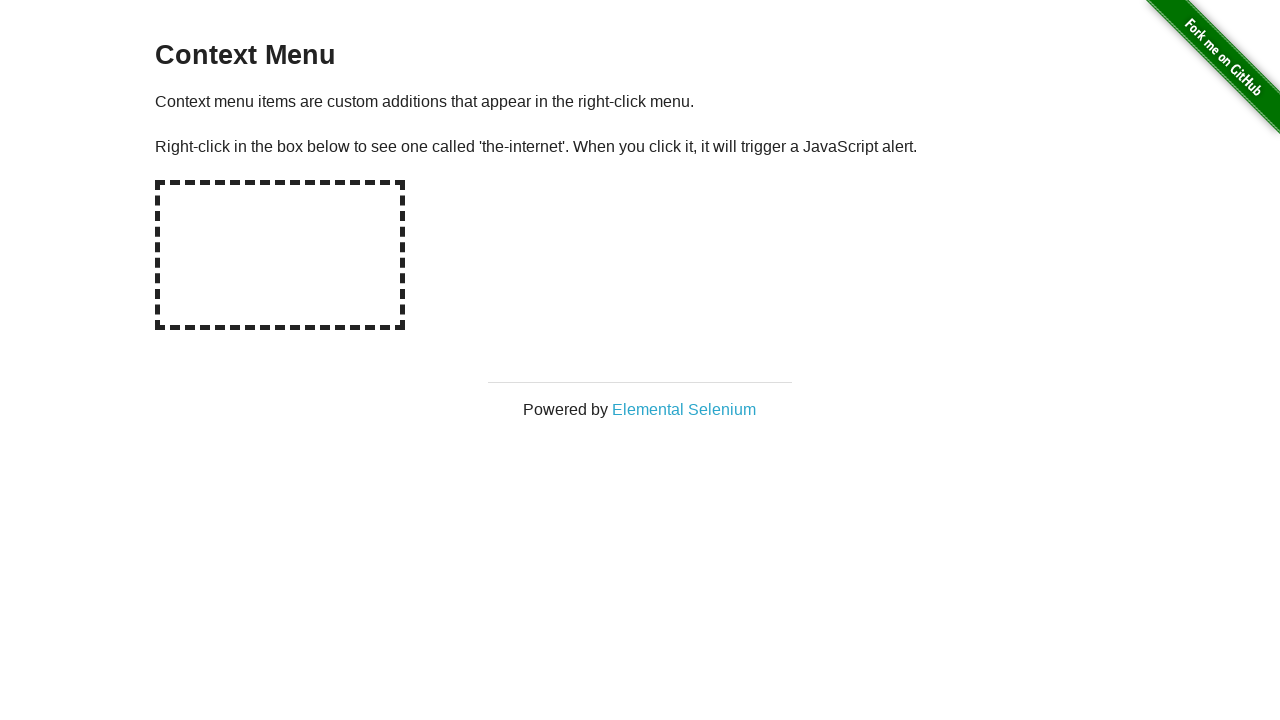

Verified alert text contains 'You selected a context menu'
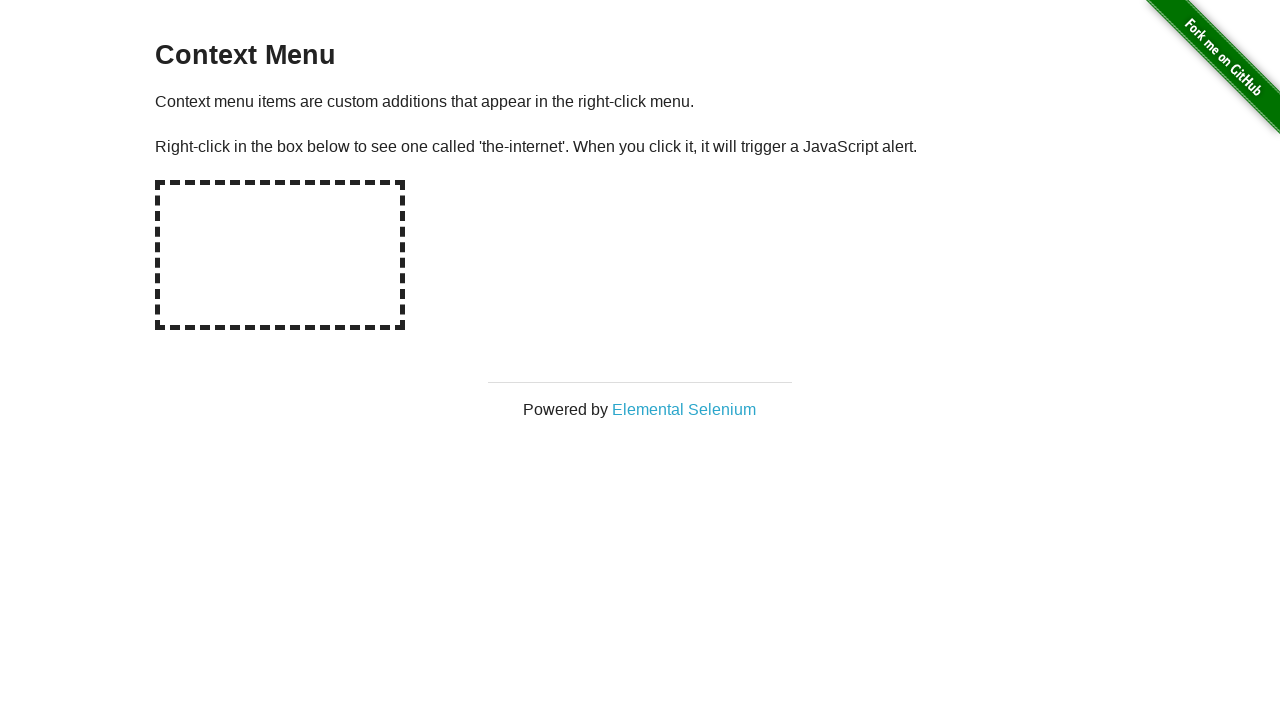

Clicked on 'Elemental Selenium' link which opens in new page at (684, 409) on text=Elemental Selenium
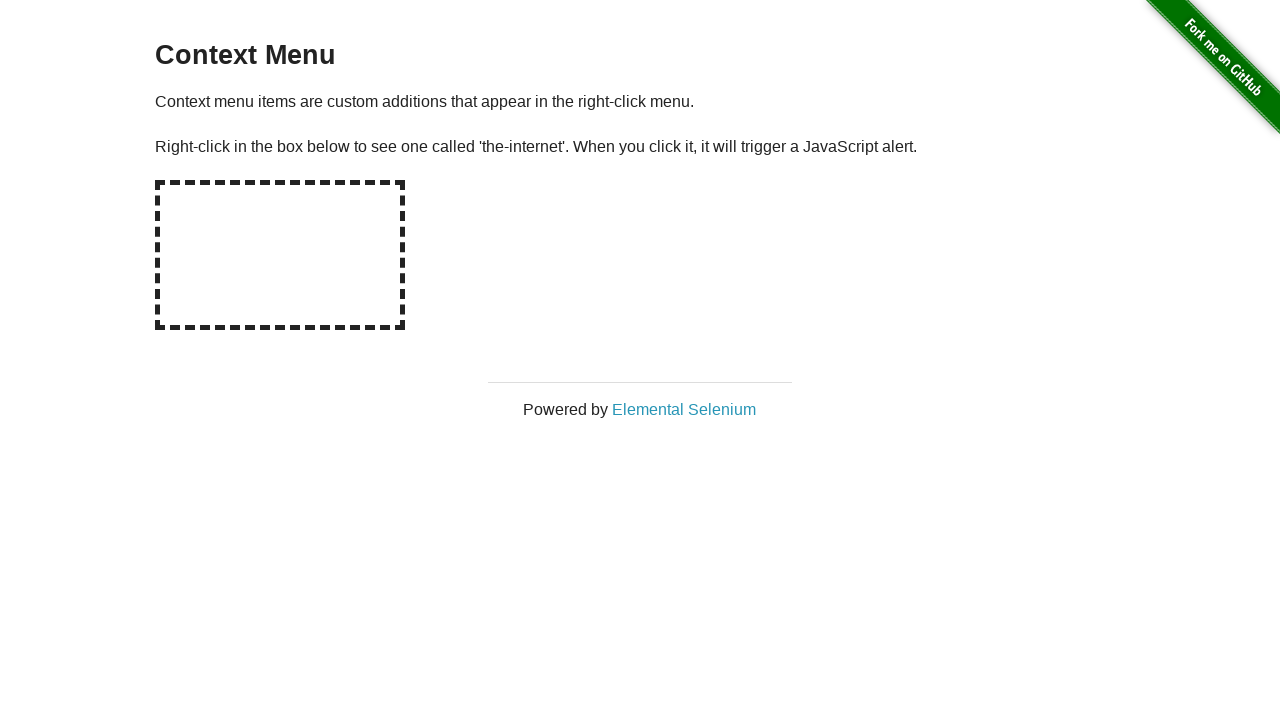

Switched to newly opened page
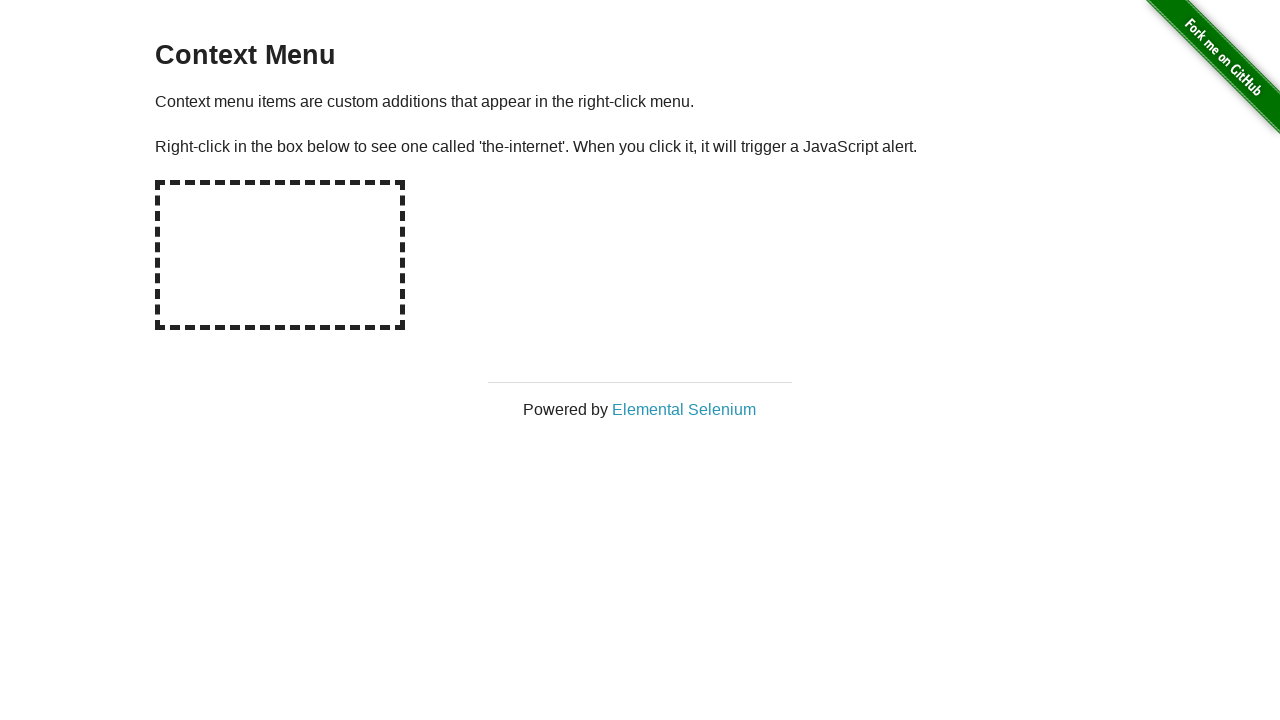

Waited for new page to fully load
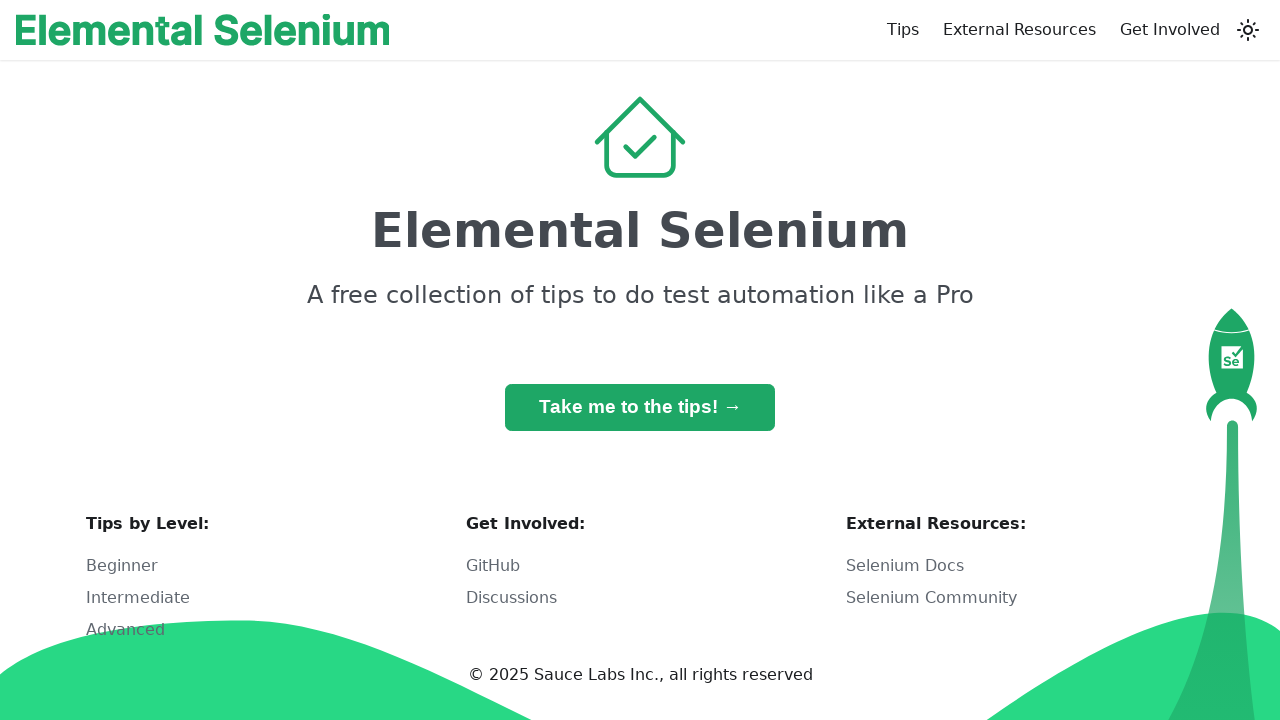

Verified h1 heading contains 'Elemental Selenium'
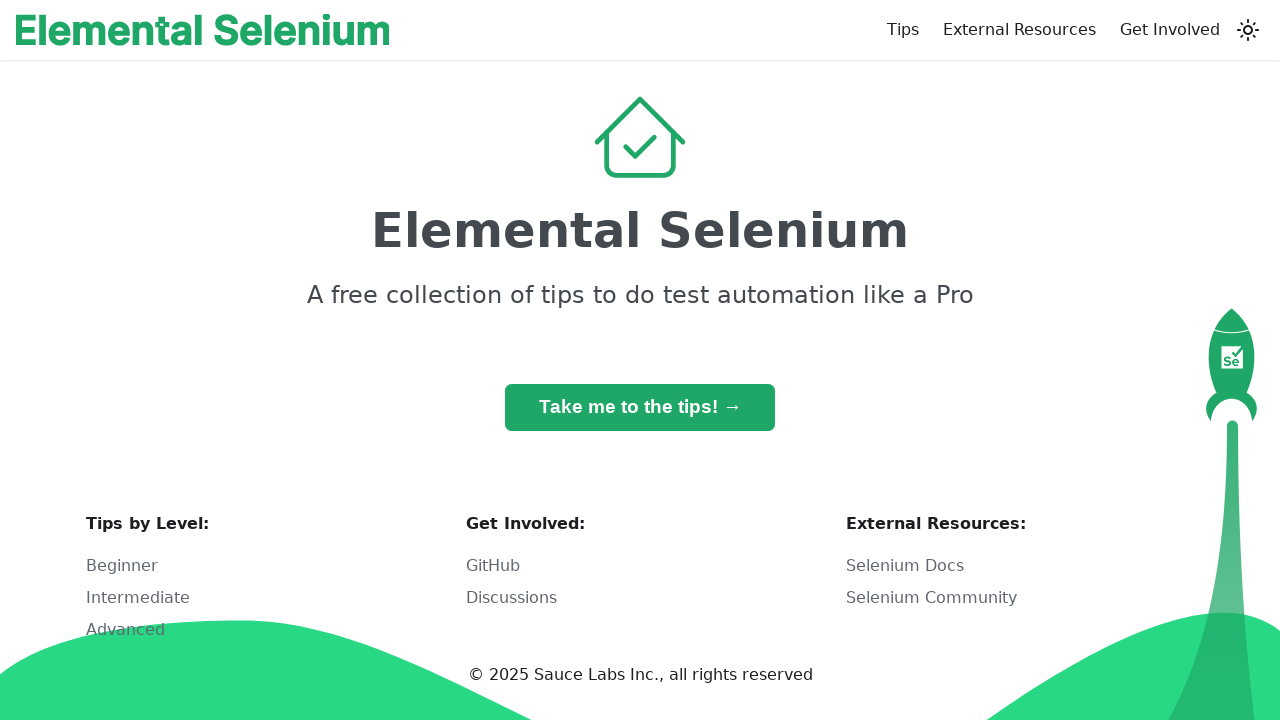

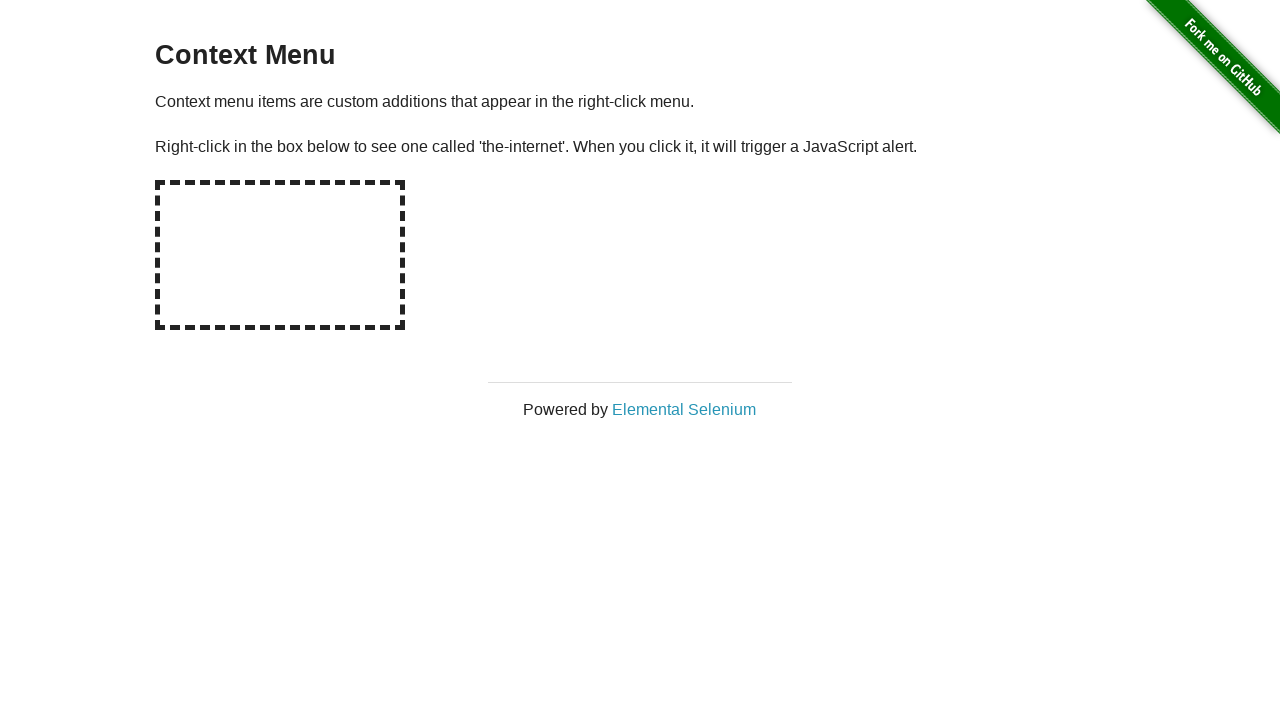